Tests a registration form by filling in all fields including personal information, selecting dropdowns and checkboxes, and verifying successful submission

Starting URL: https://practice.cydeo.com/registration_form

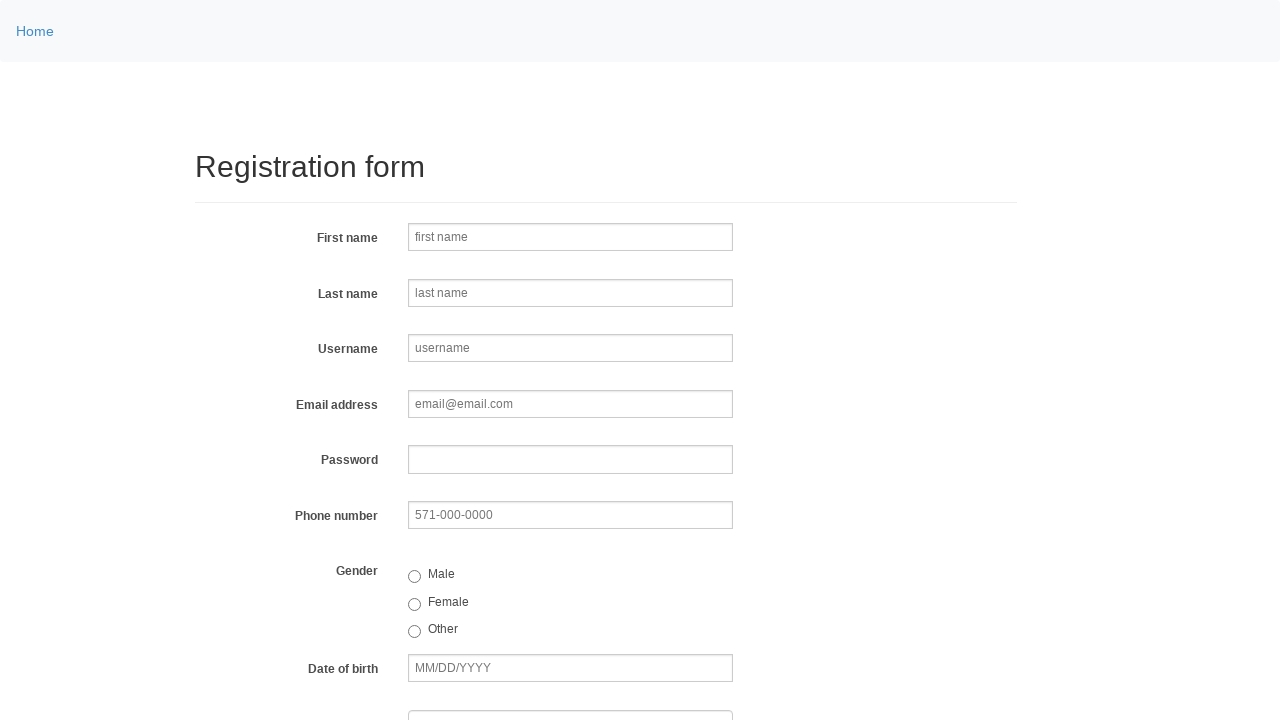

Filled first name field with 'John' on input[name='firstname']
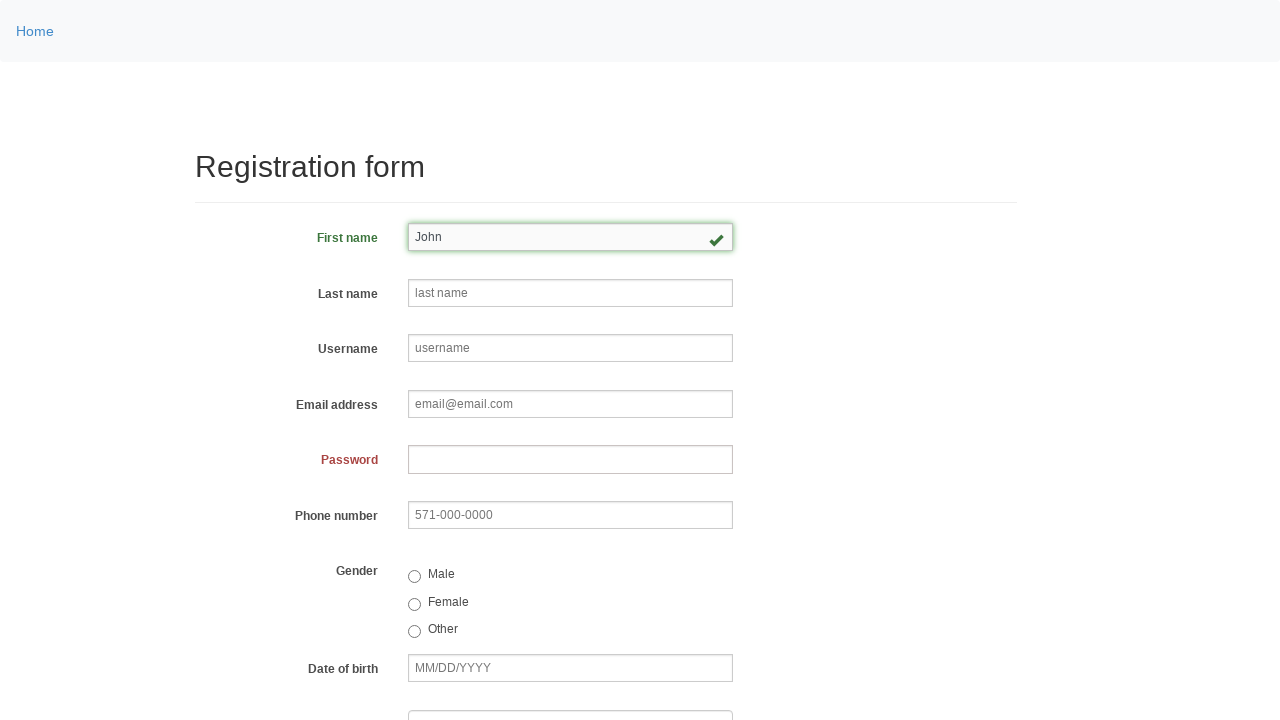

Filled last name field with 'Smith' on input[name='lastname']
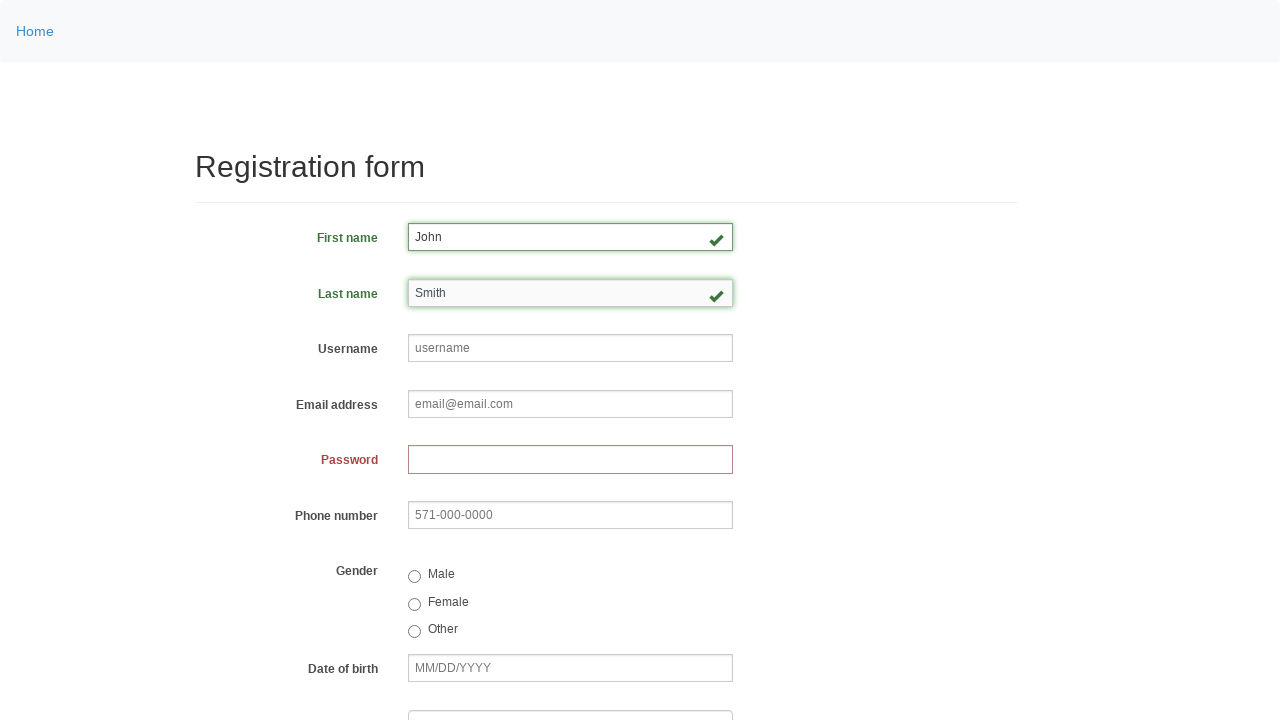

Filled username field with 'jsmith2024' on input[name='username']
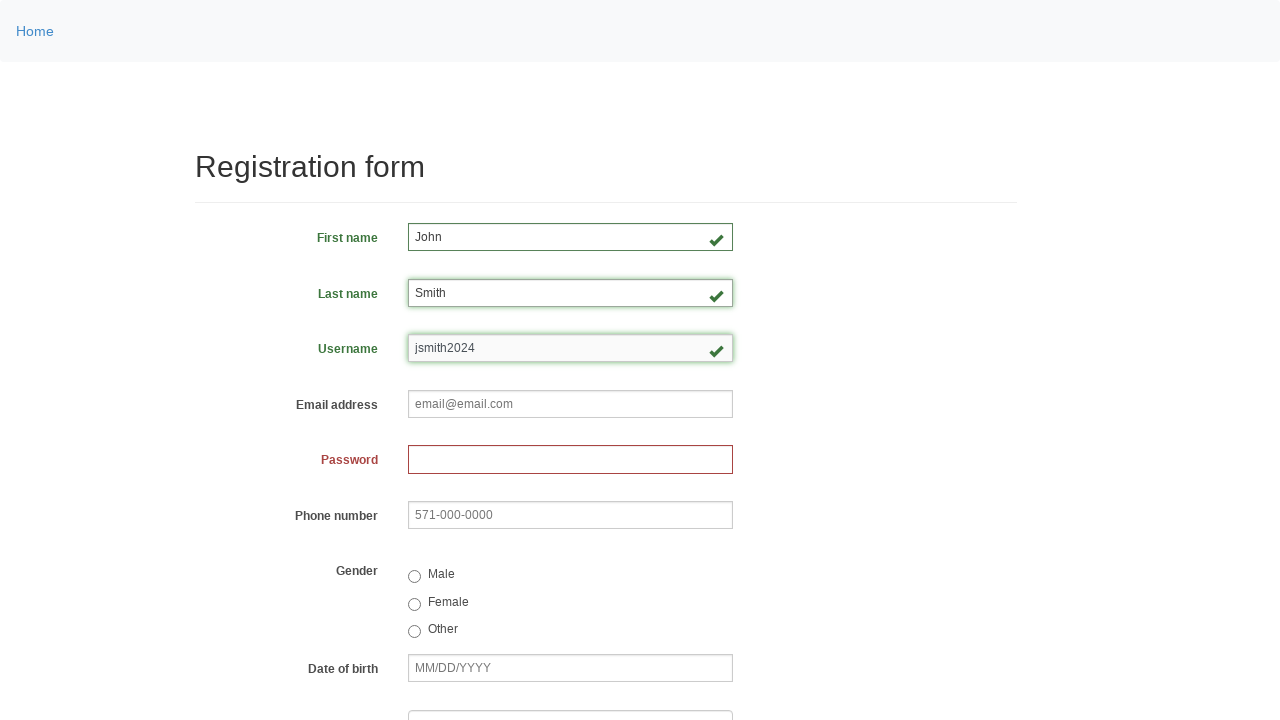

Filled email field with 'jsmith2024@example.com' on input[name='email']
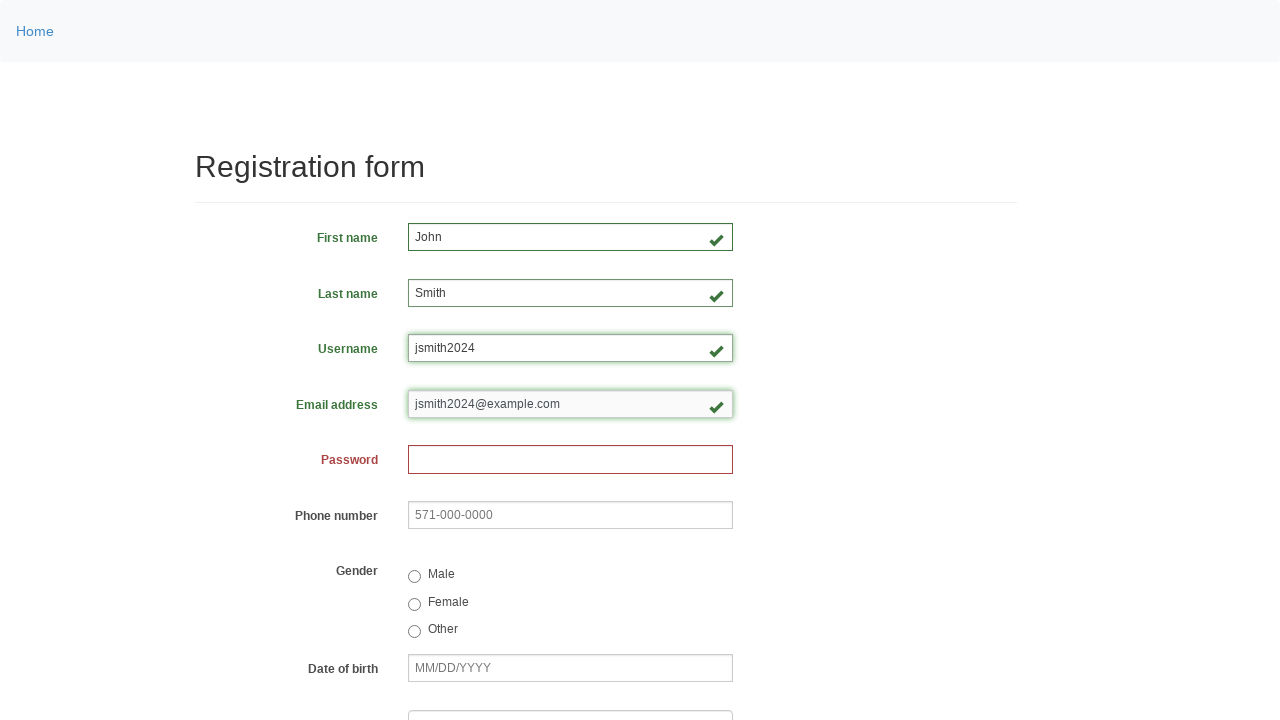

Filled password field with 'SecurePass123!' on input[name='password']
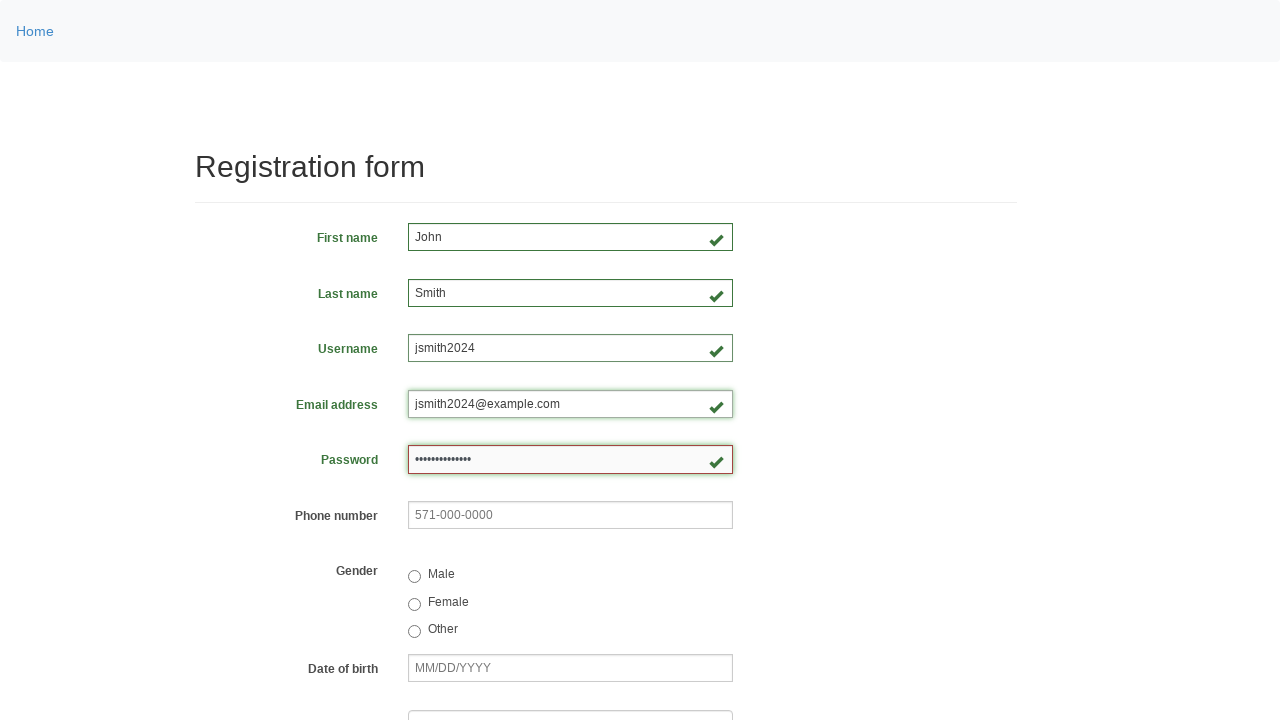

Filled phone number field with '555-123-4567' on input[name='phone']
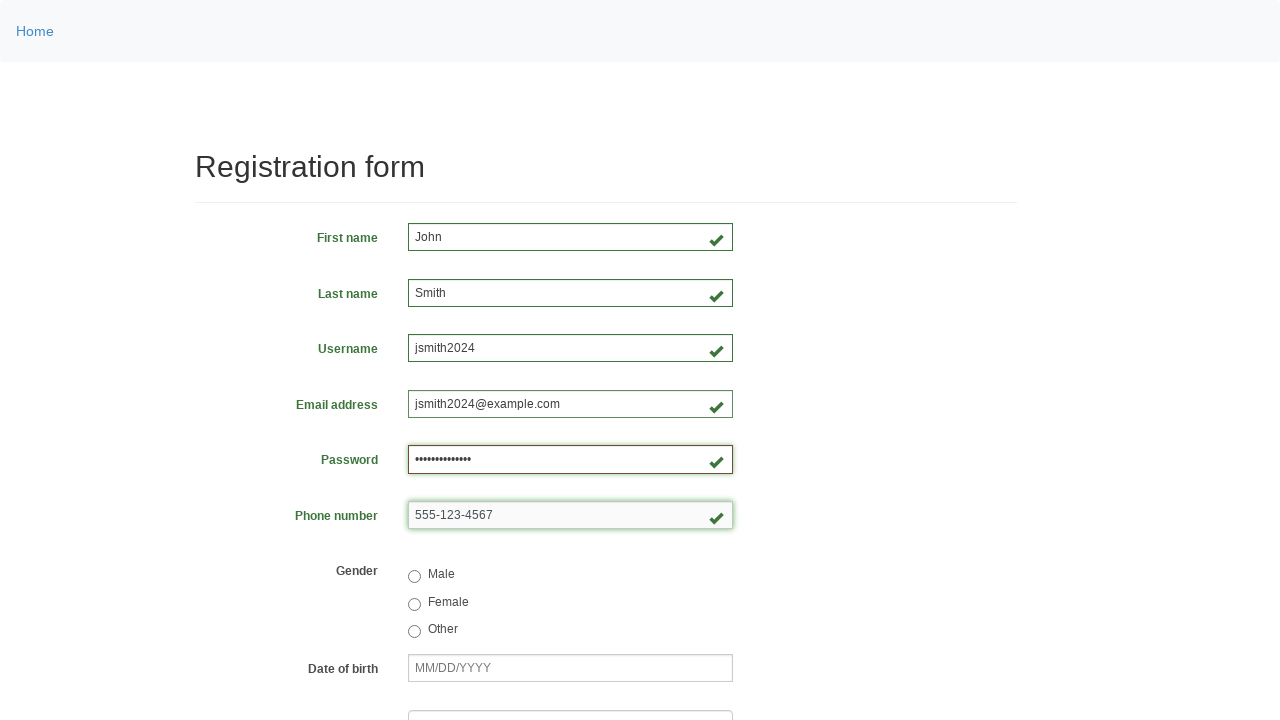

Selected 'male' gender radio button at (414, 577) on input[value='male']
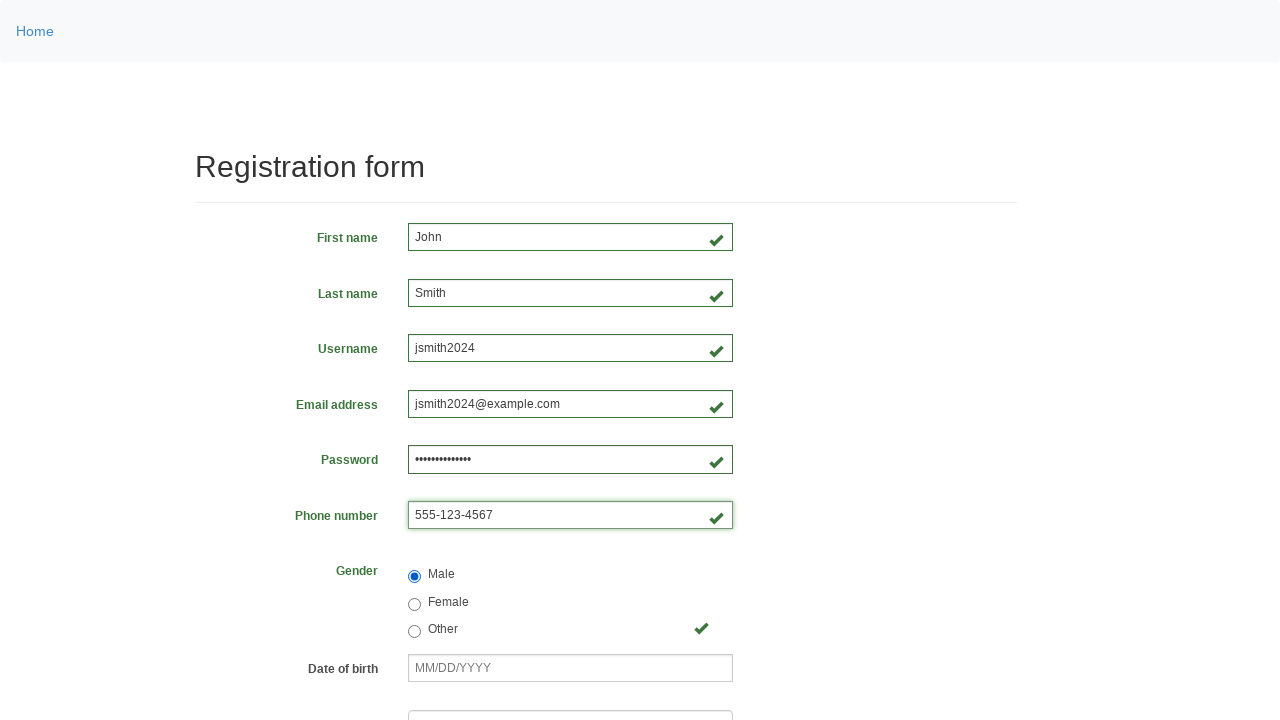

Filled date of birth field with '01/01/1981' on input[name='birthday']
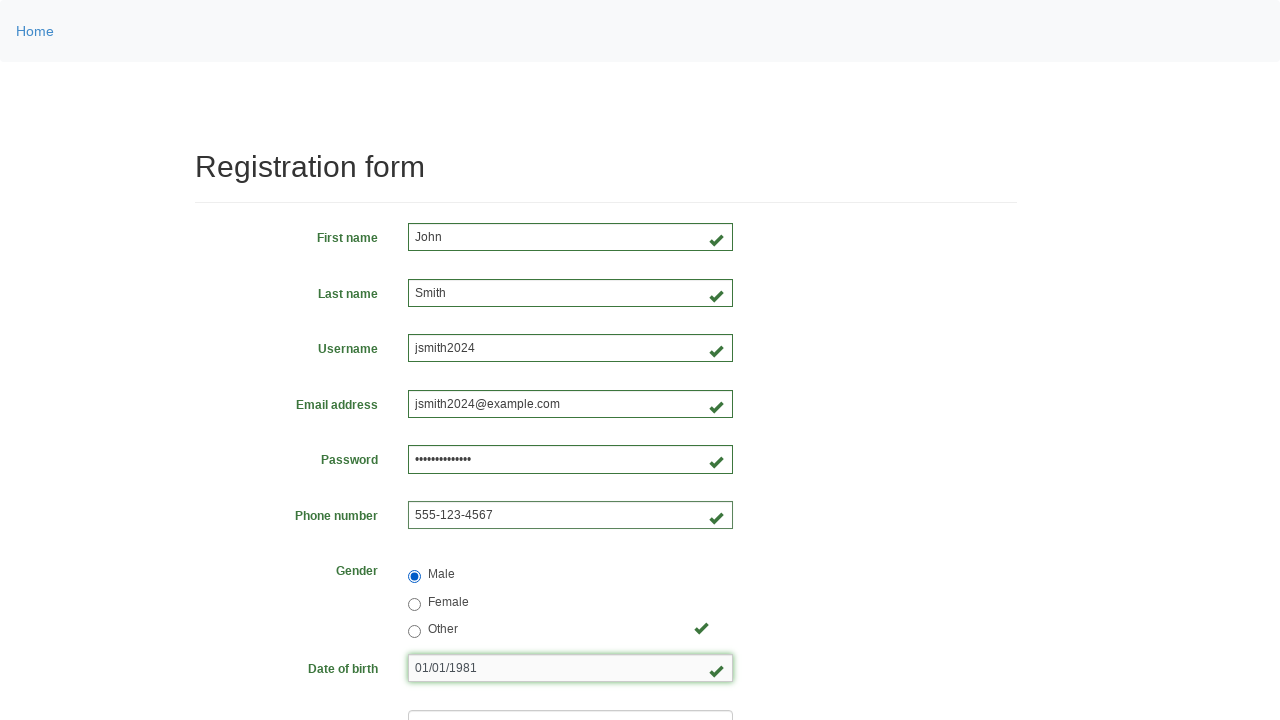

Selected 'DE' department from dropdown on select[name='department']
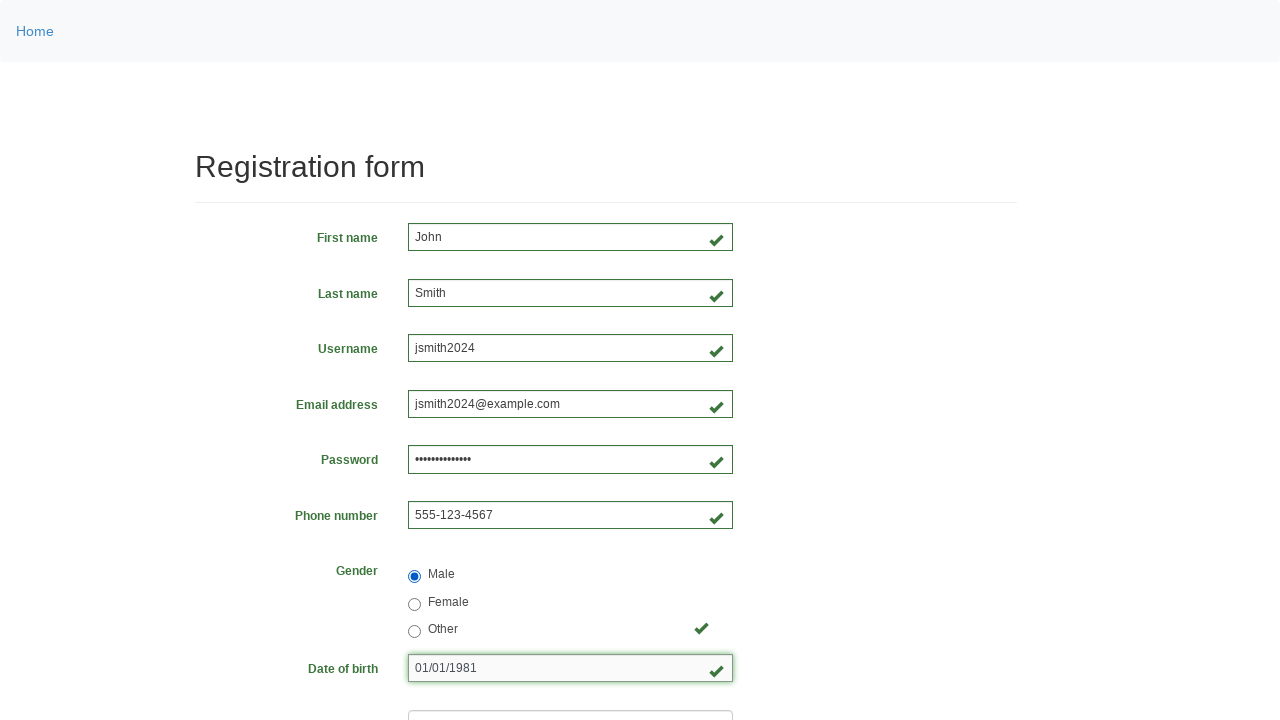

Selected job title at index 3 from dropdown on select[name='job_title']
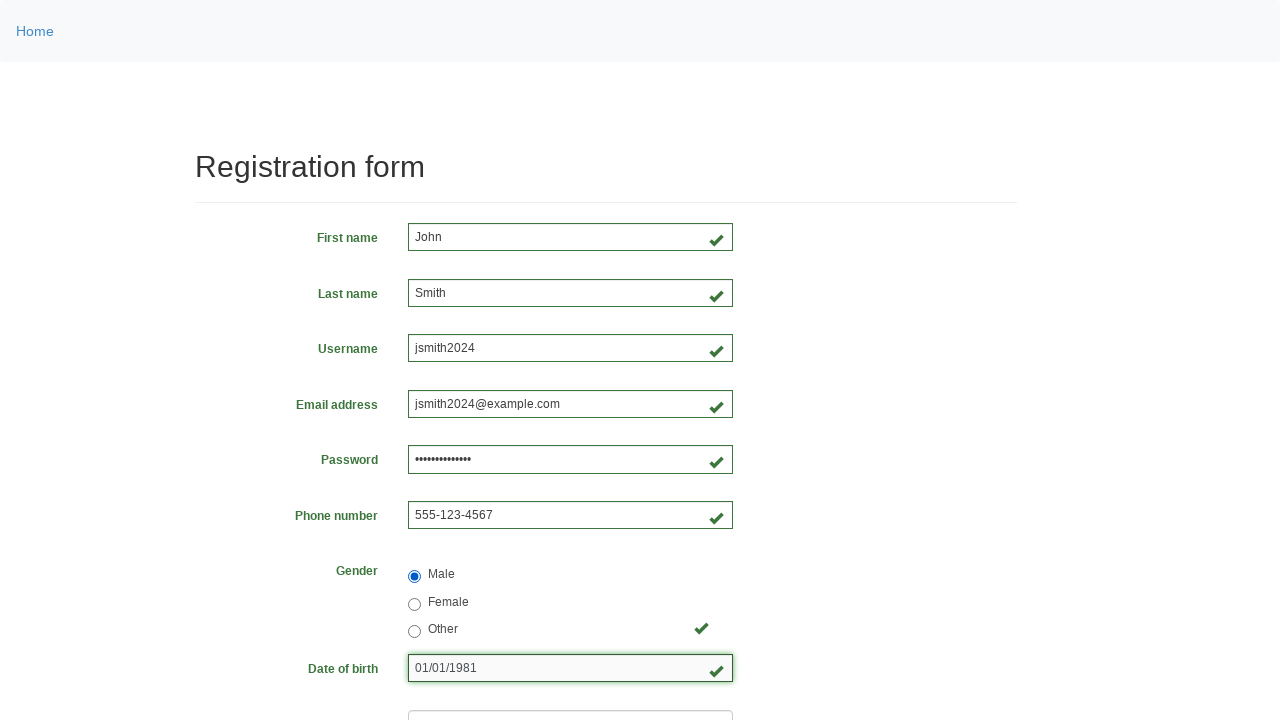

Checked 'Java' programming language checkbox at (465, 468) on input[value='java']
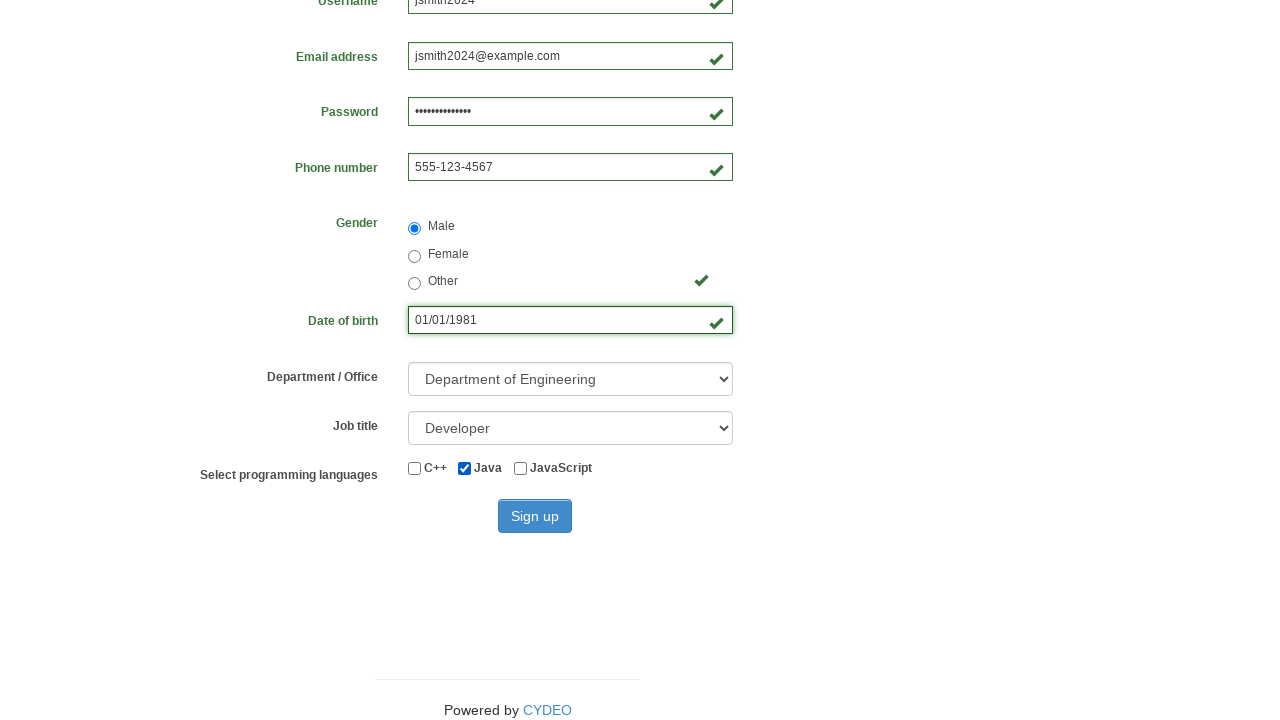

Clicked sign up button to submit registration form at (535, 516) on button
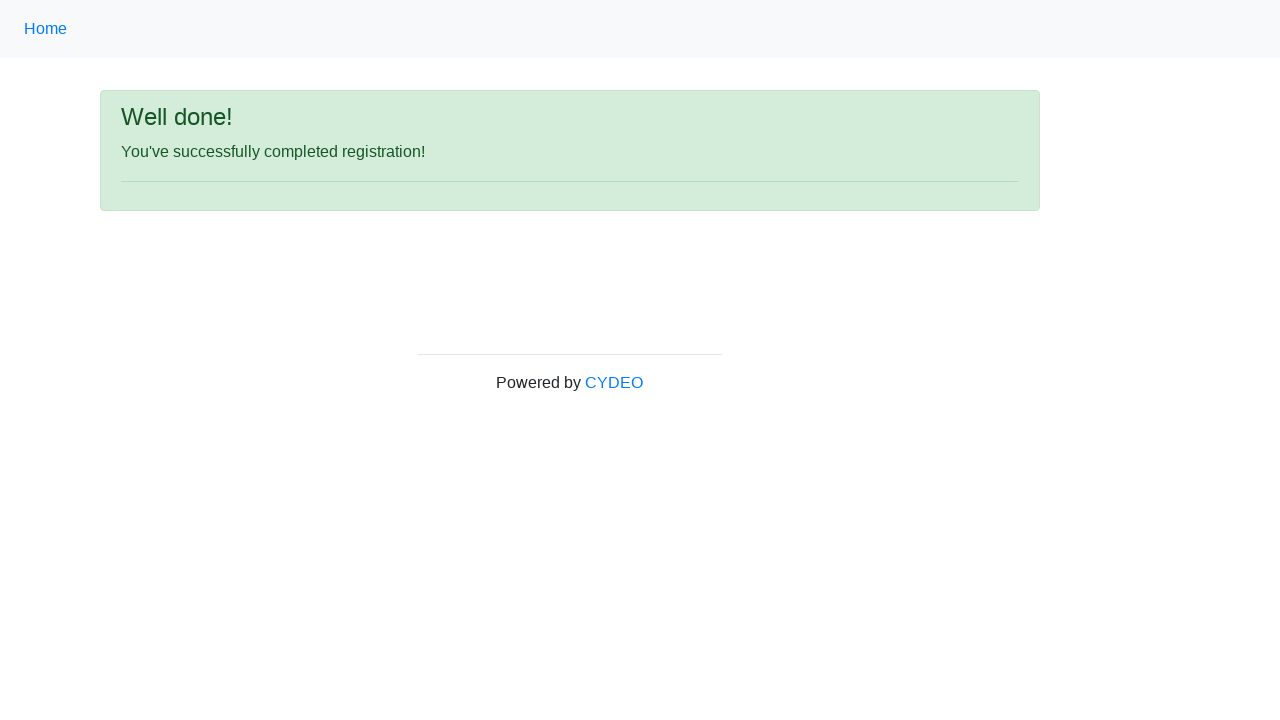

Success message element loaded
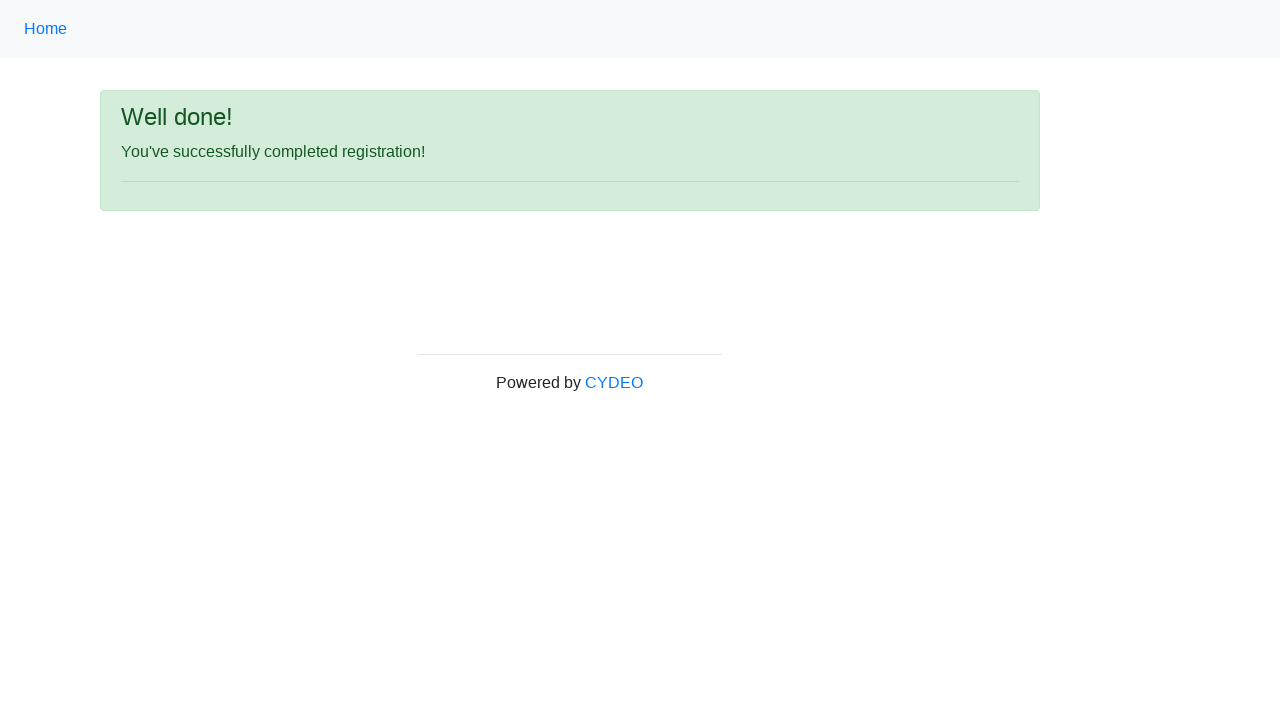

Retrieved success message: 'You've successfully completed registration!'
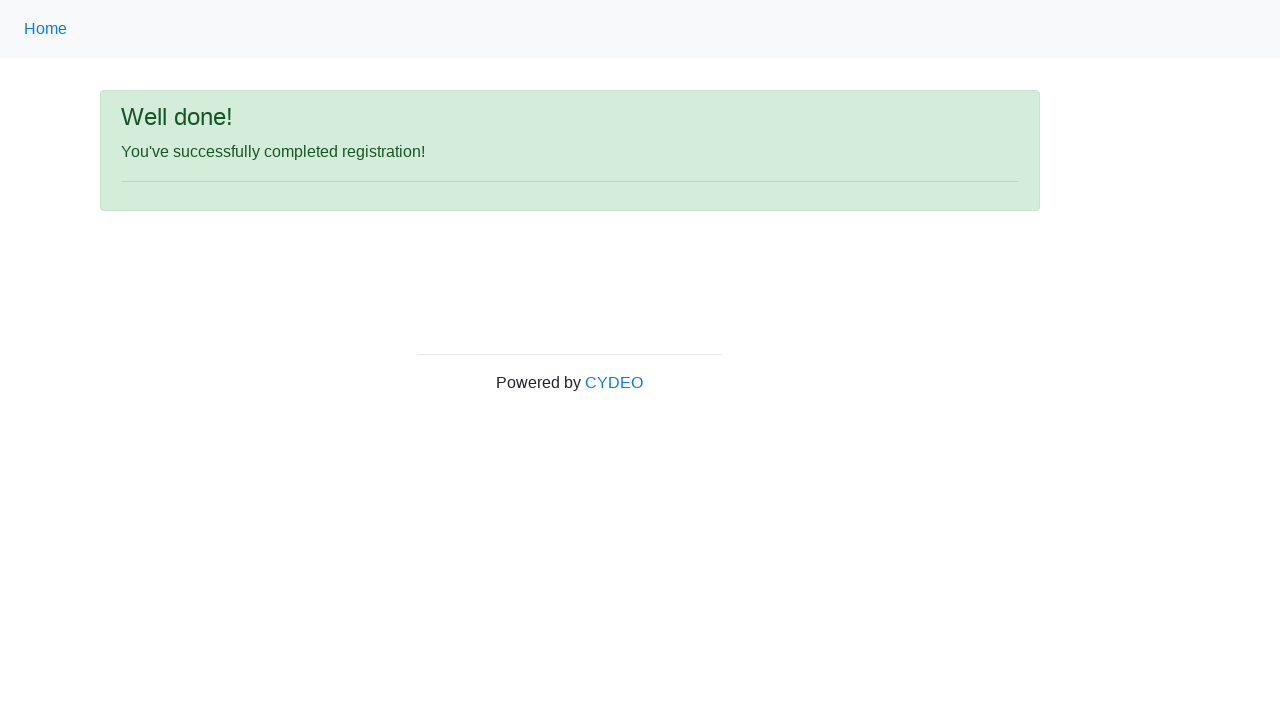

Verified success message matches expected text
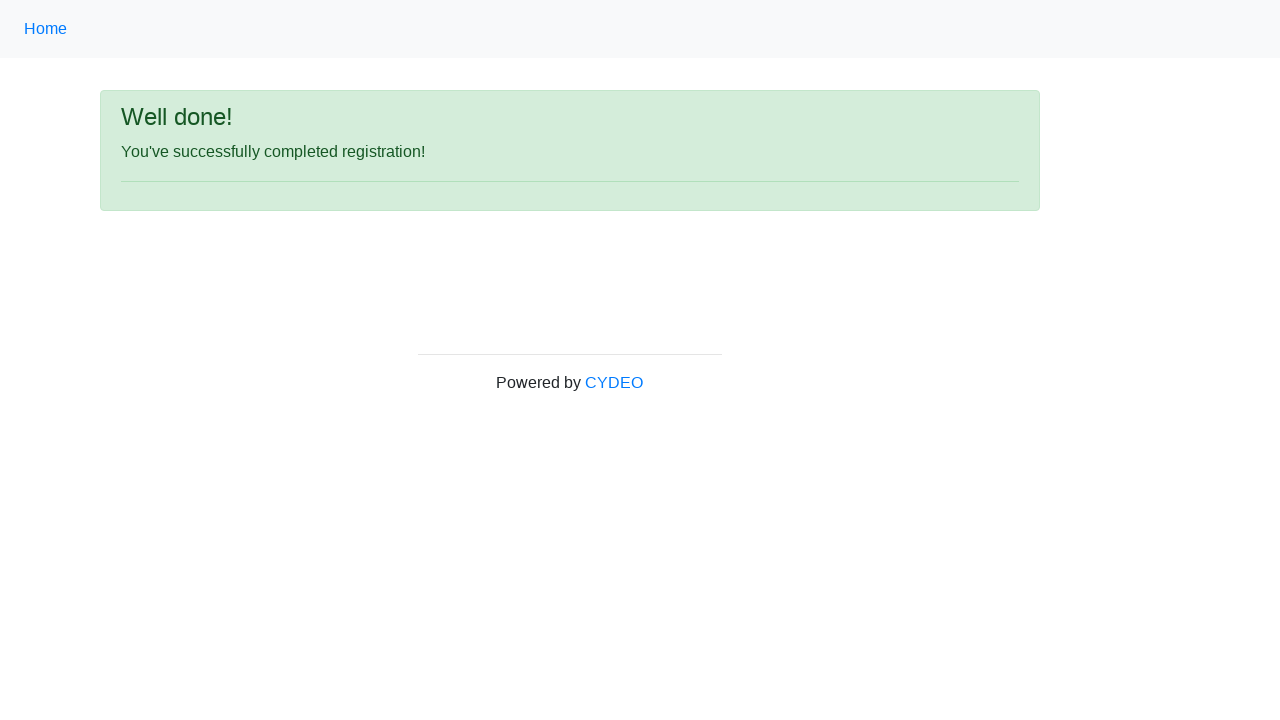

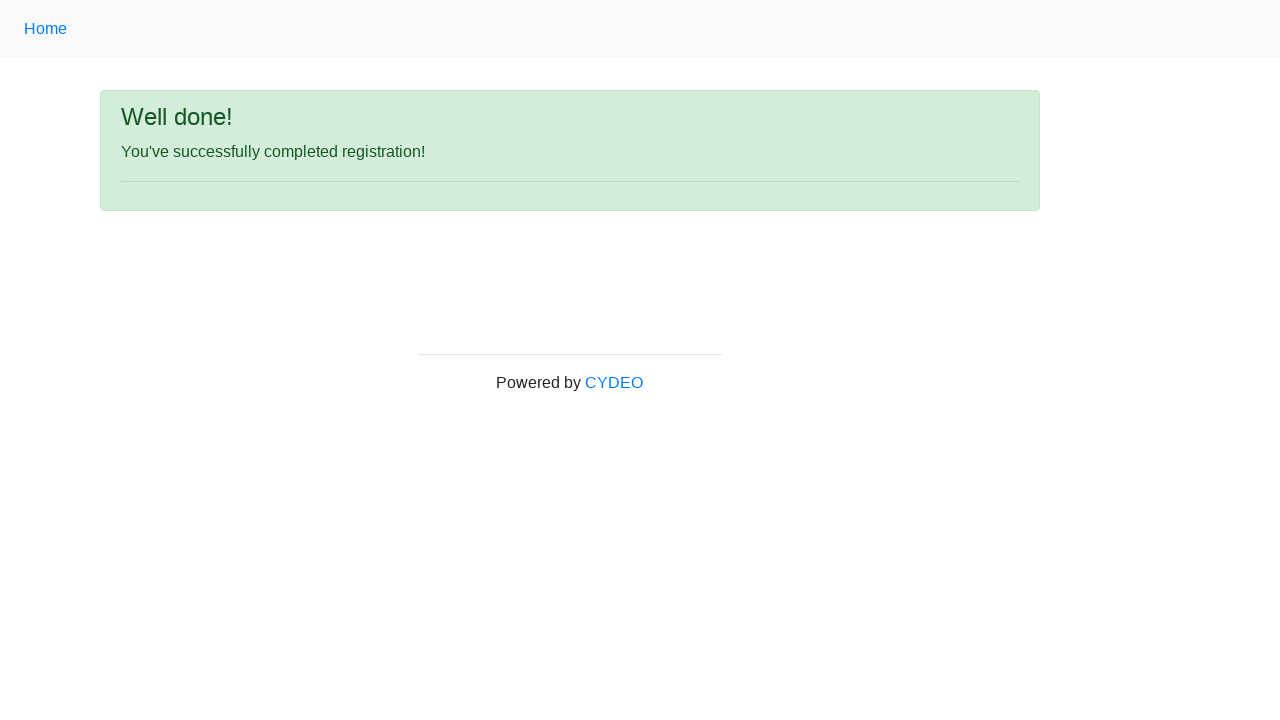